Tests file upload functionality on a demo automation testing site by uploading a file to the file input element.

Starting URL: https://demo.automationtesting.in/FileUpload.html

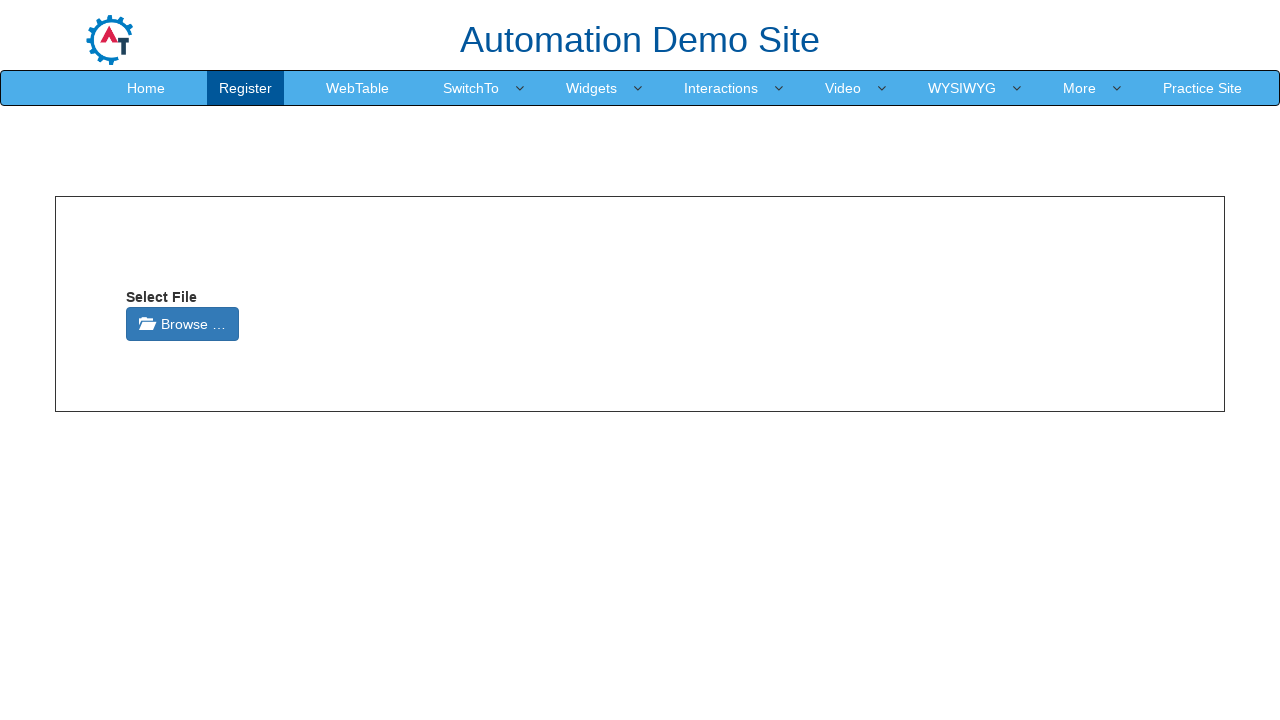

Created temporary test file for upload
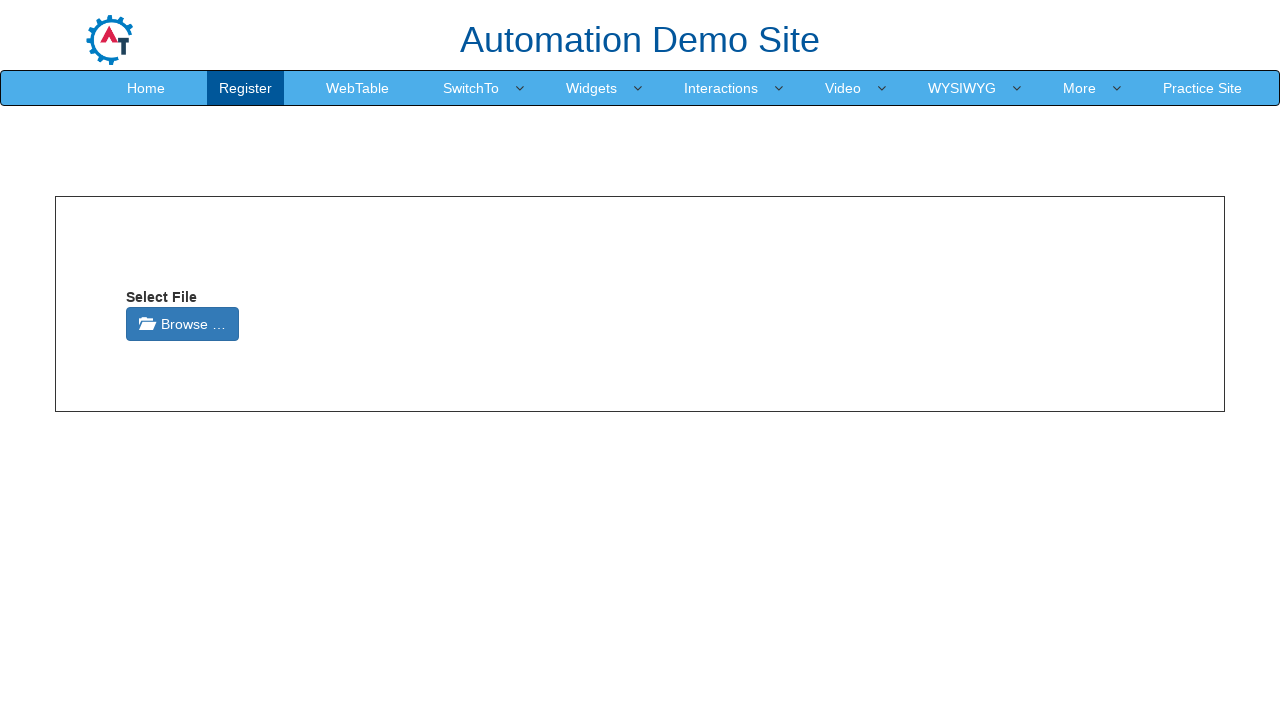

Set input files - uploaded test file to file input element
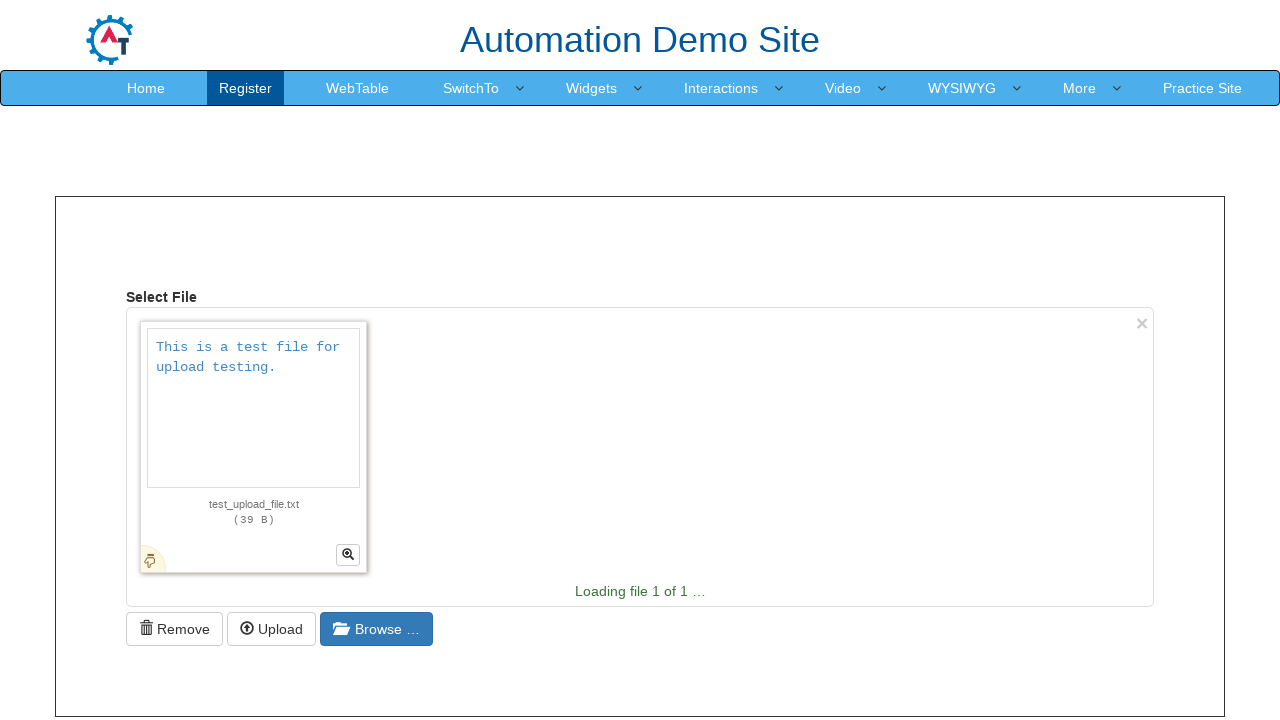

Waited 1 second for upload processing to complete
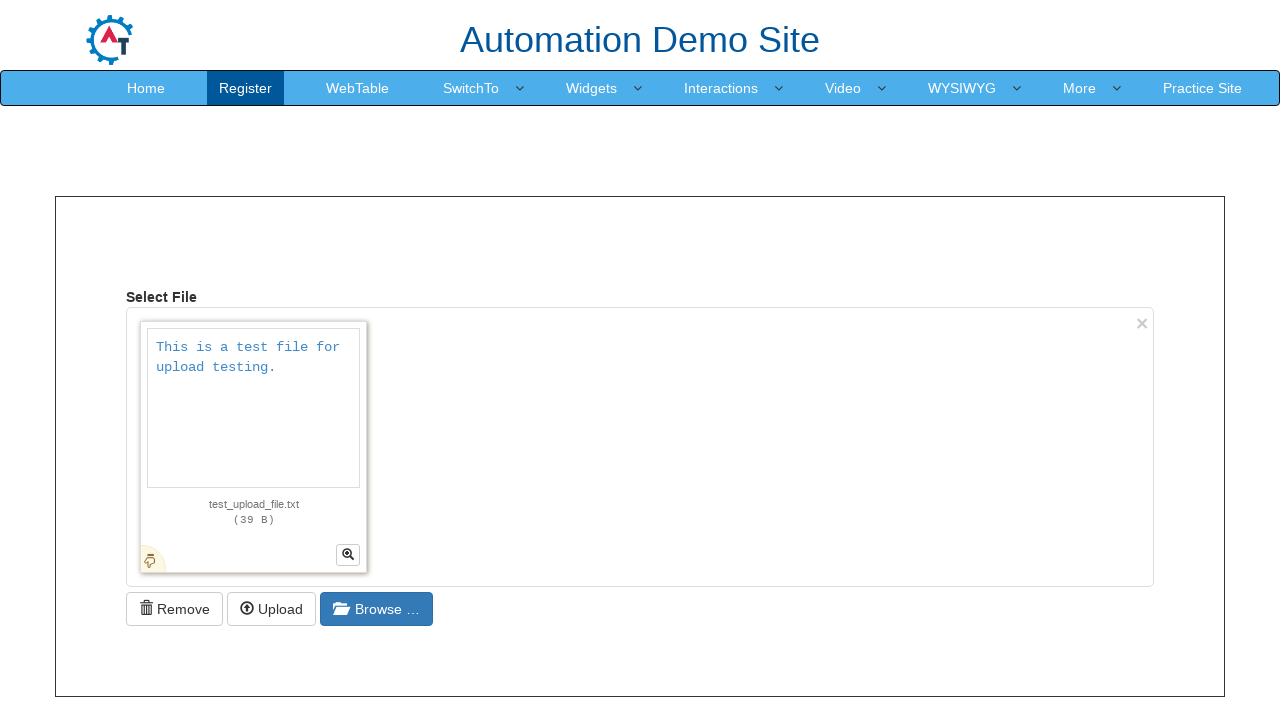

Cleaned up temporary test file
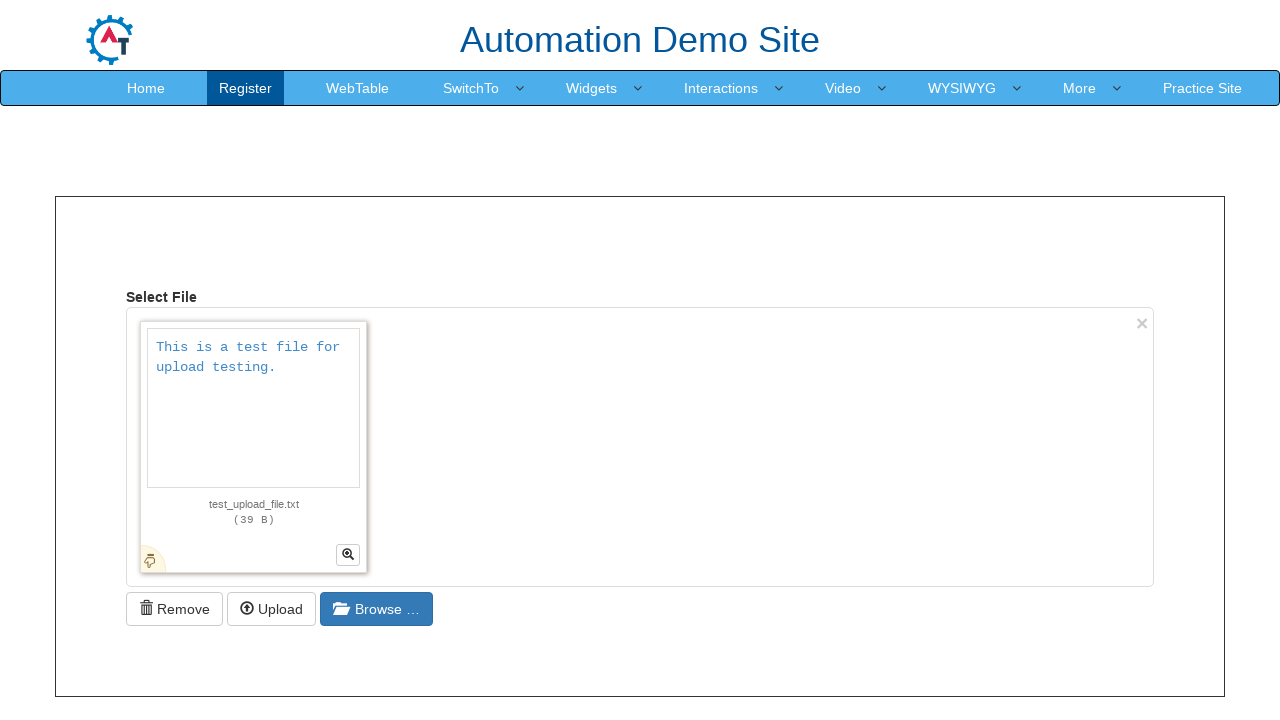

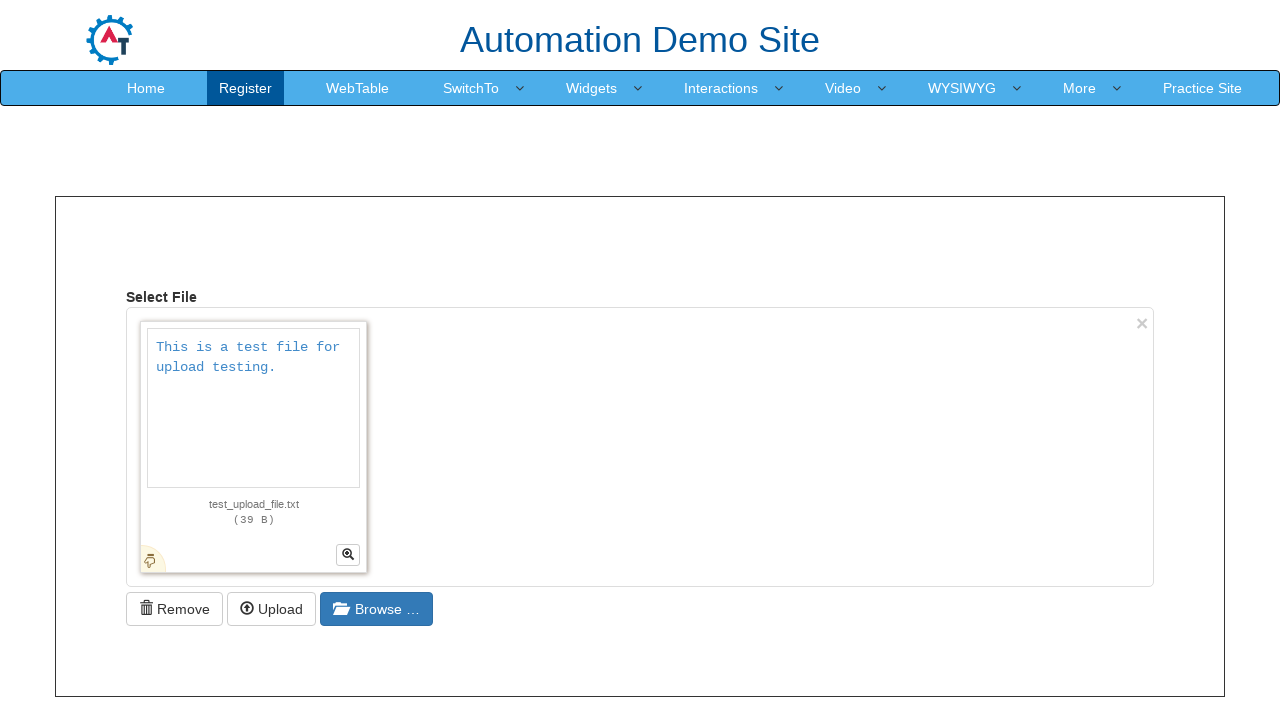